Tests clearing the complete state of all items by checking and then unchecking the toggle-all checkbox

Starting URL: https://demo.playwright.dev/todomvc

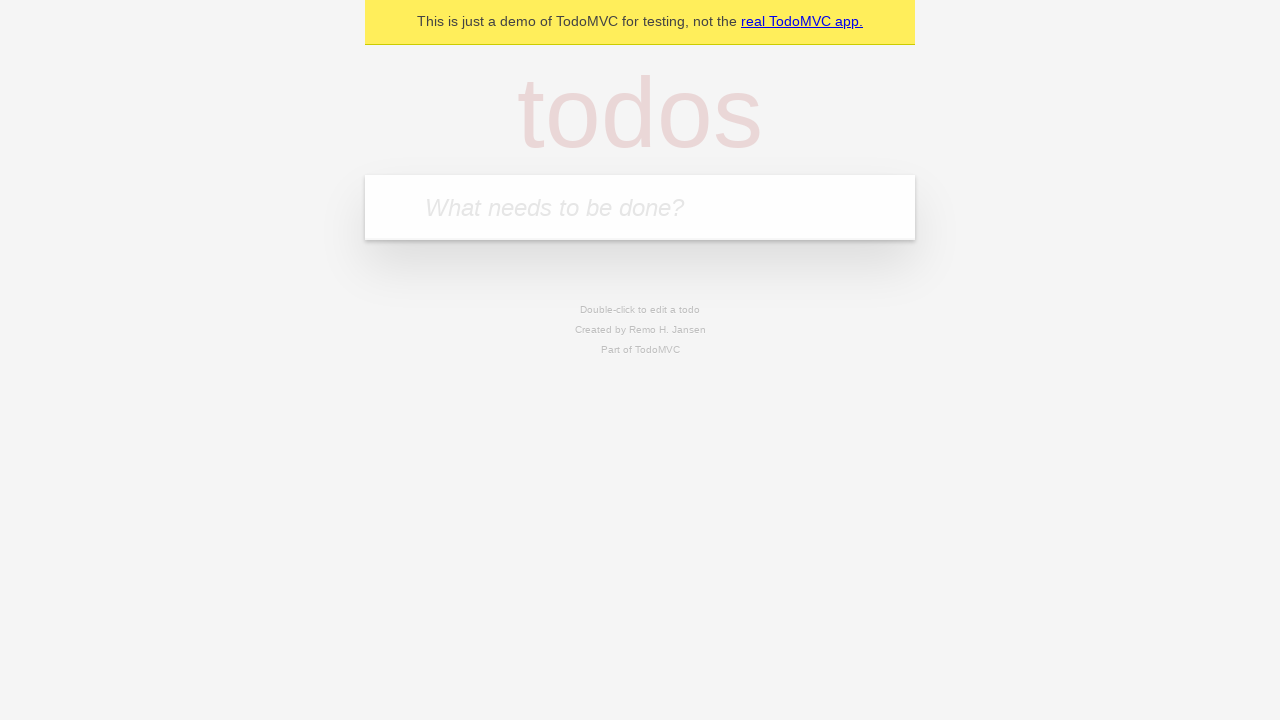

Filled todo input with 'buy some cheese' on internal:attr=[placeholder="What needs to be done?"i]
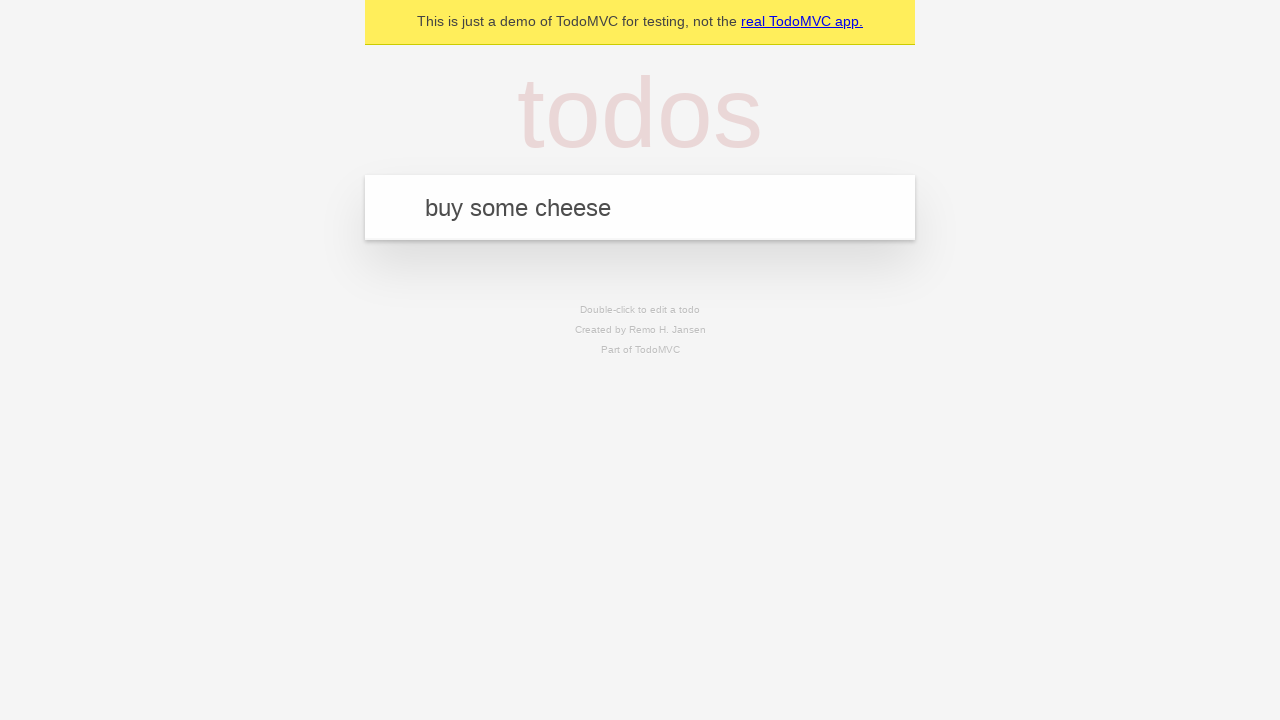

Pressed Enter to add 'buy some cheese' to the todo list on internal:attr=[placeholder="What needs to be done?"i]
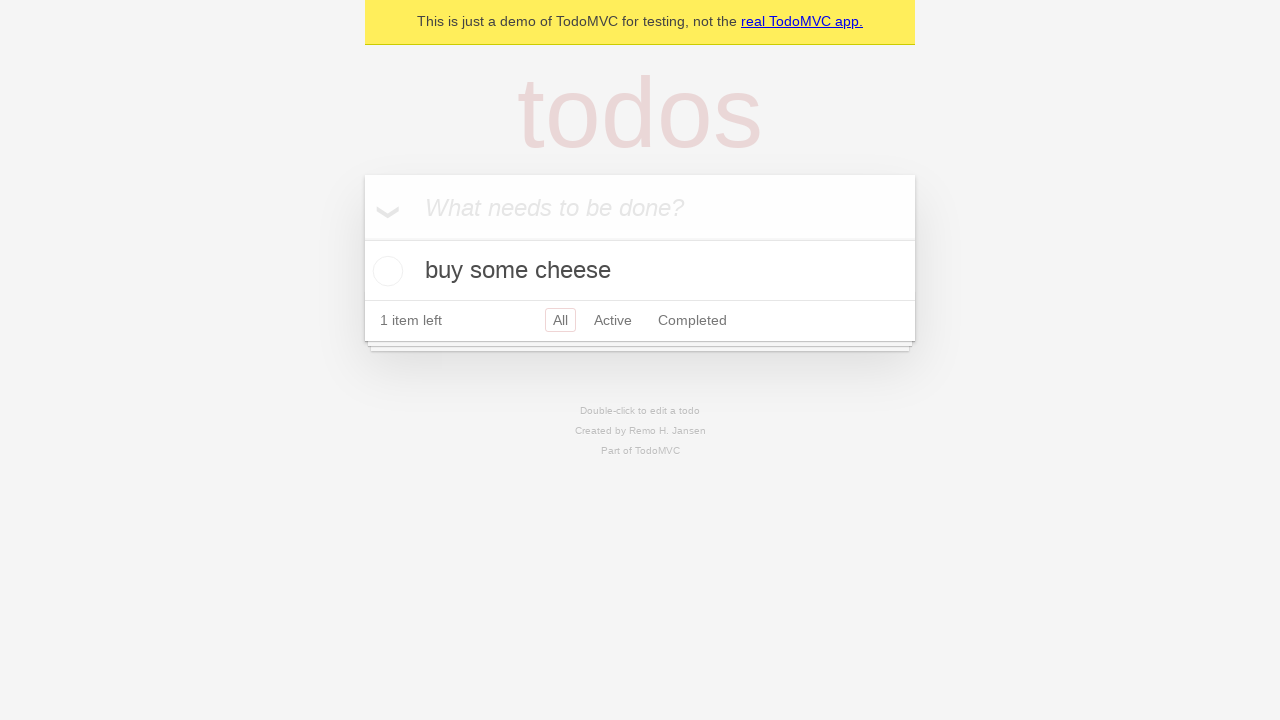

Filled todo input with 'feed the cat' on internal:attr=[placeholder="What needs to be done?"i]
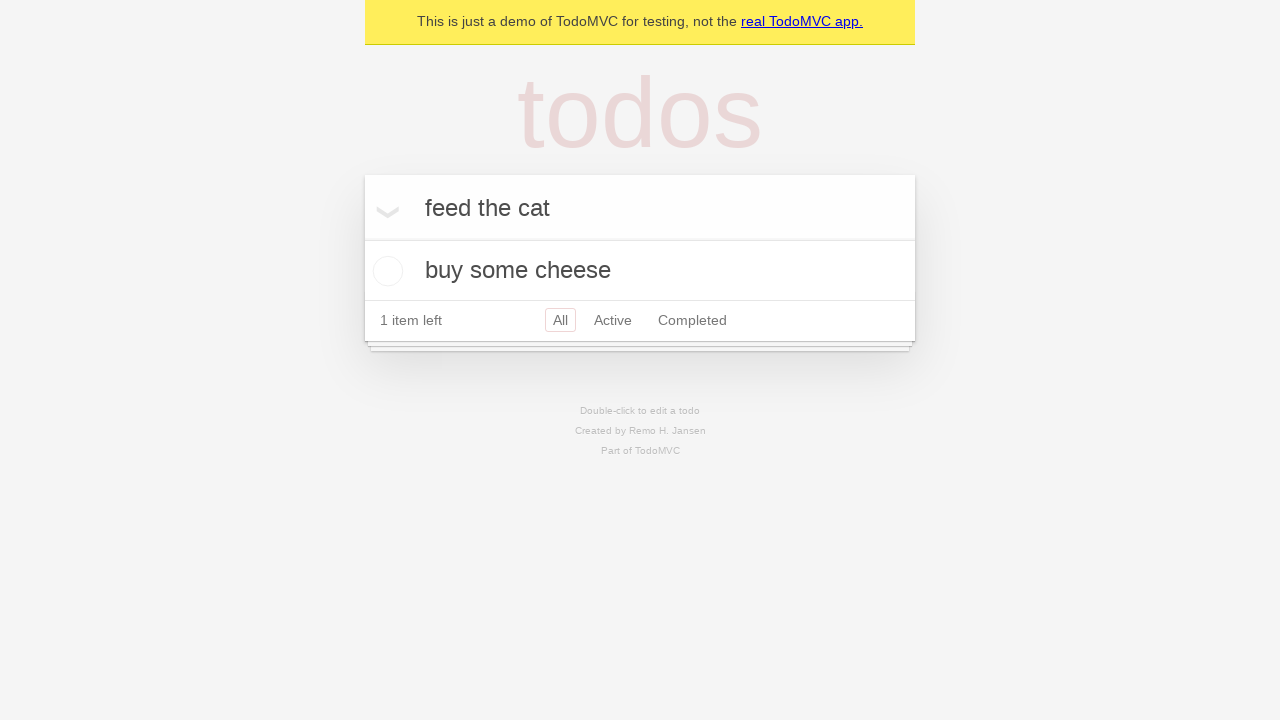

Pressed Enter to add 'feed the cat' to the todo list on internal:attr=[placeholder="What needs to be done?"i]
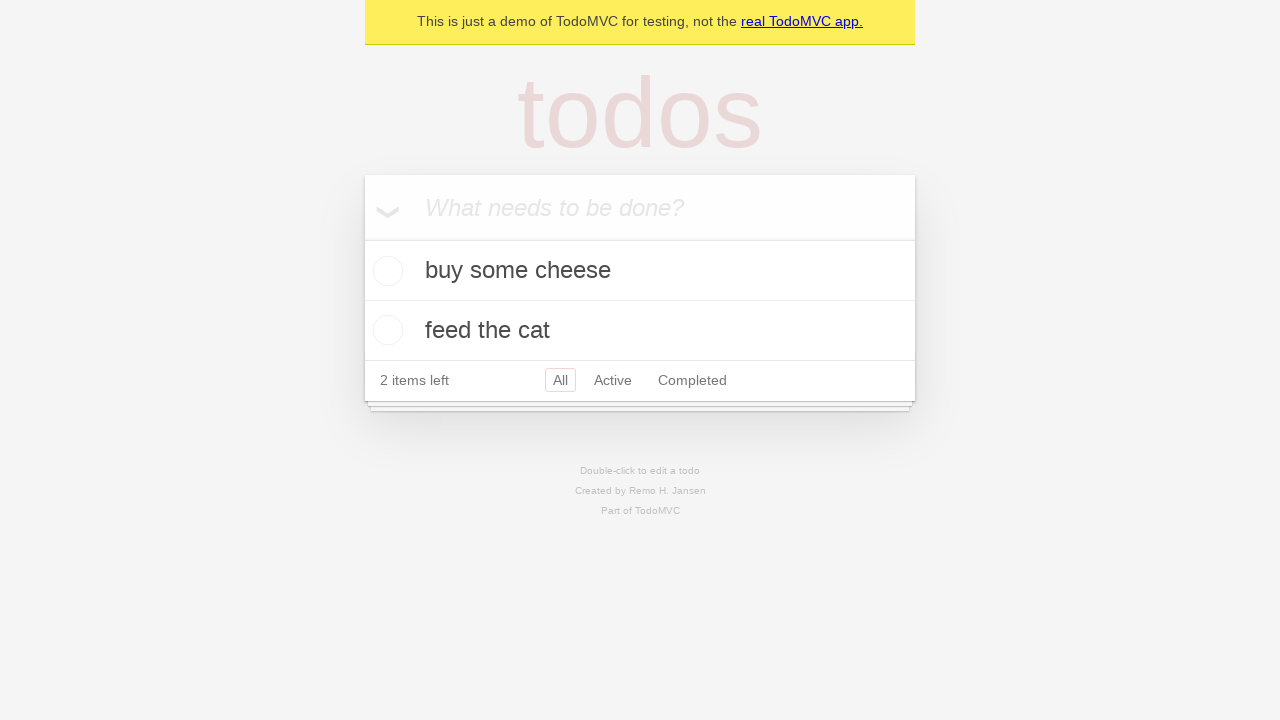

Filled todo input with 'book a doctors appointment' on internal:attr=[placeholder="What needs to be done?"i]
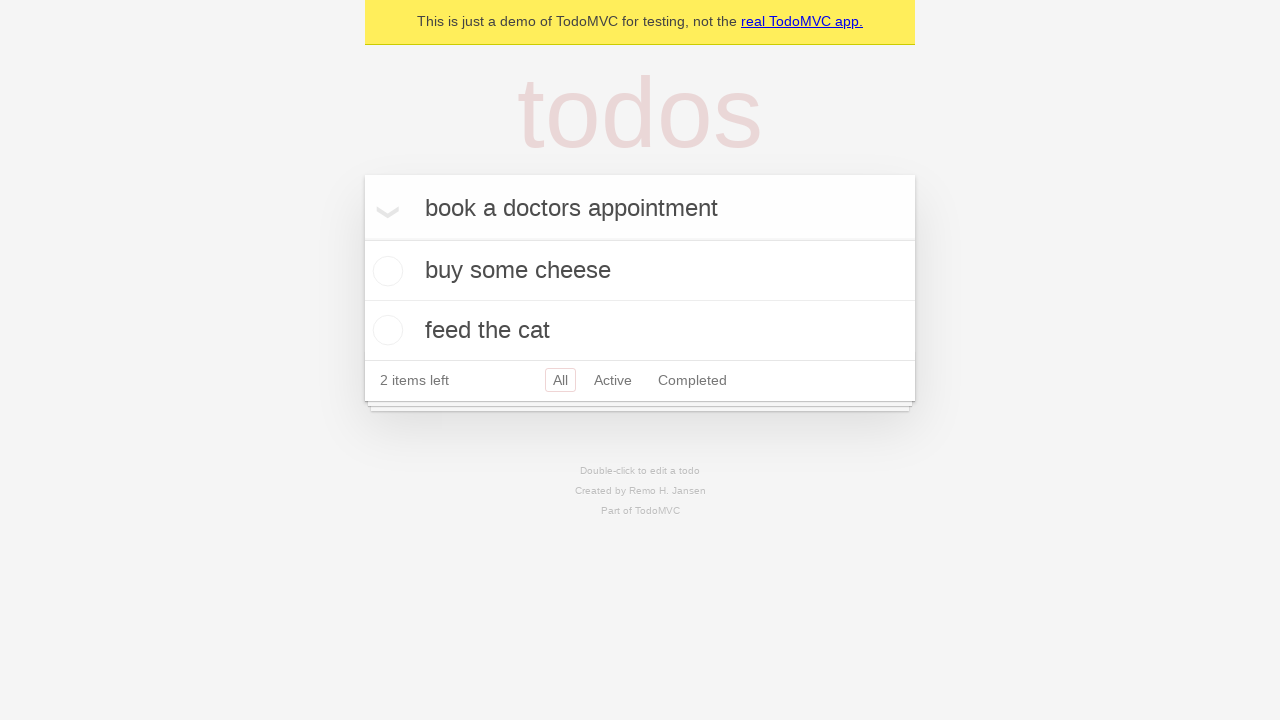

Pressed Enter to add 'book a doctors appointment' to the todo list on internal:attr=[placeholder="What needs to be done?"i]
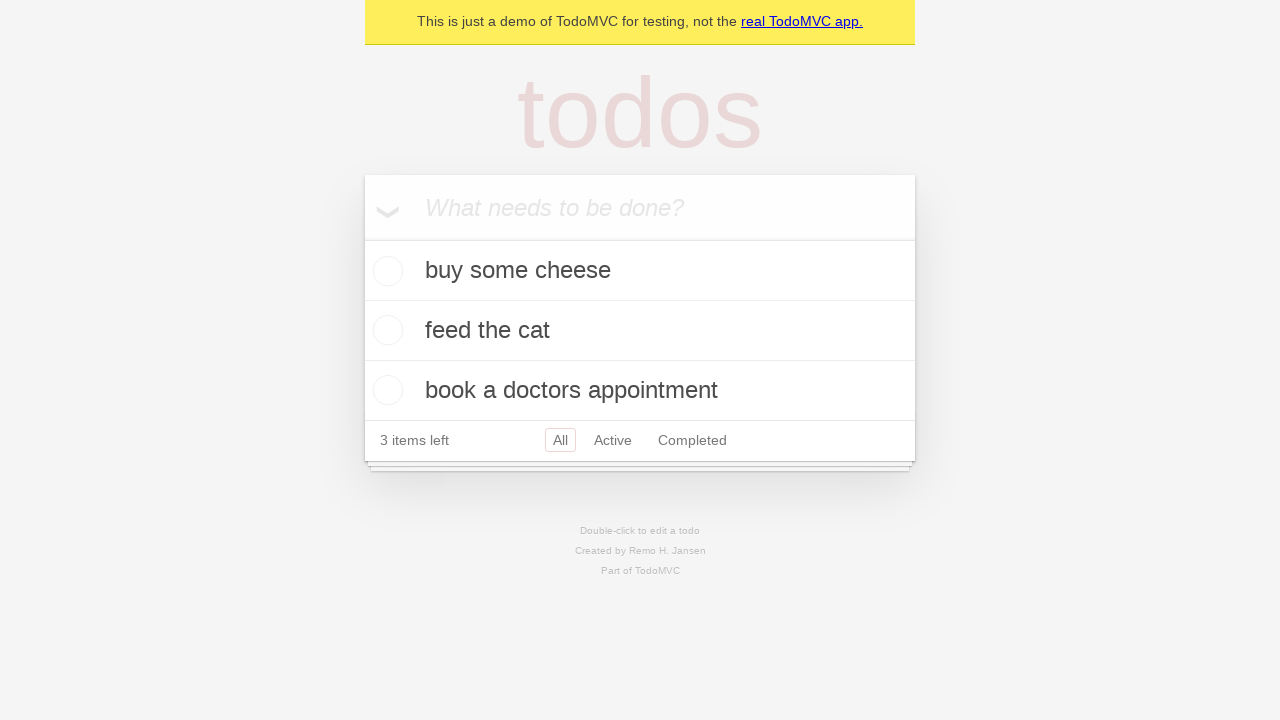

Checked the toggle-all checkbox to mark all items as complete at (362, 238) on internal:label="Mark all as complete"i
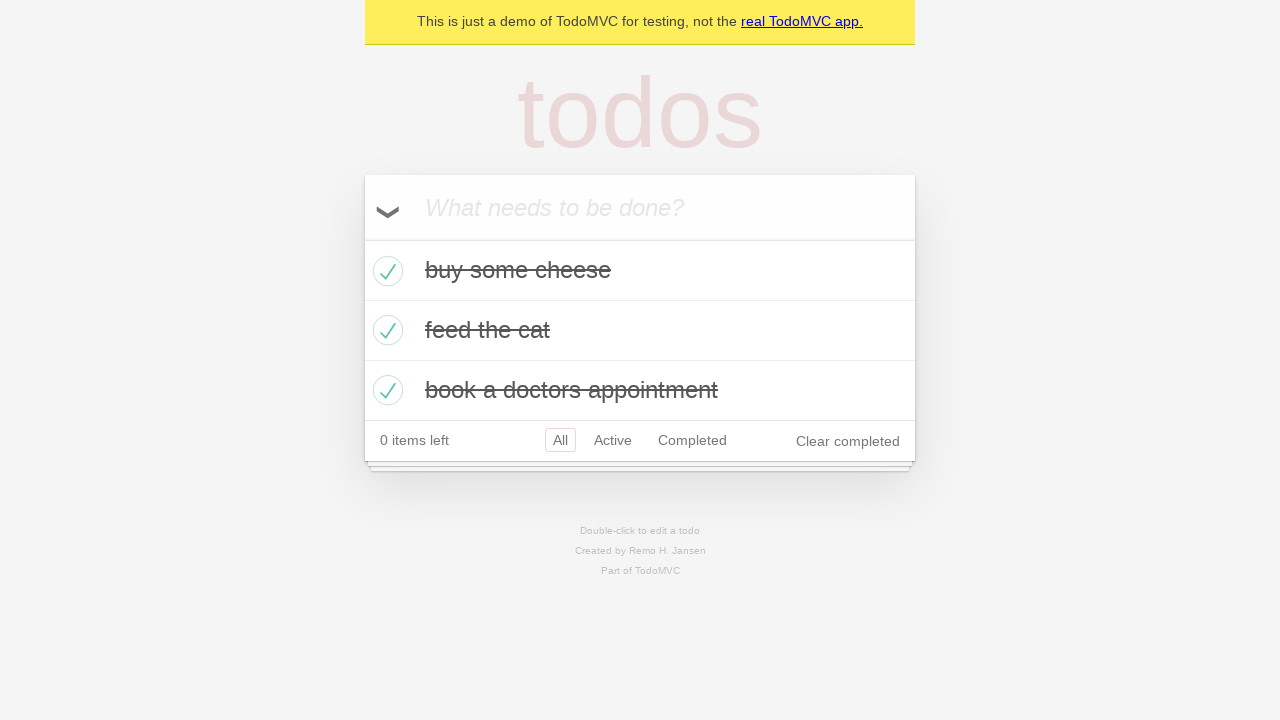

Unchecked the toggle-all checkbox to clear the complete state of all items at (362, 238) on internal:label="Mark all as complete"i
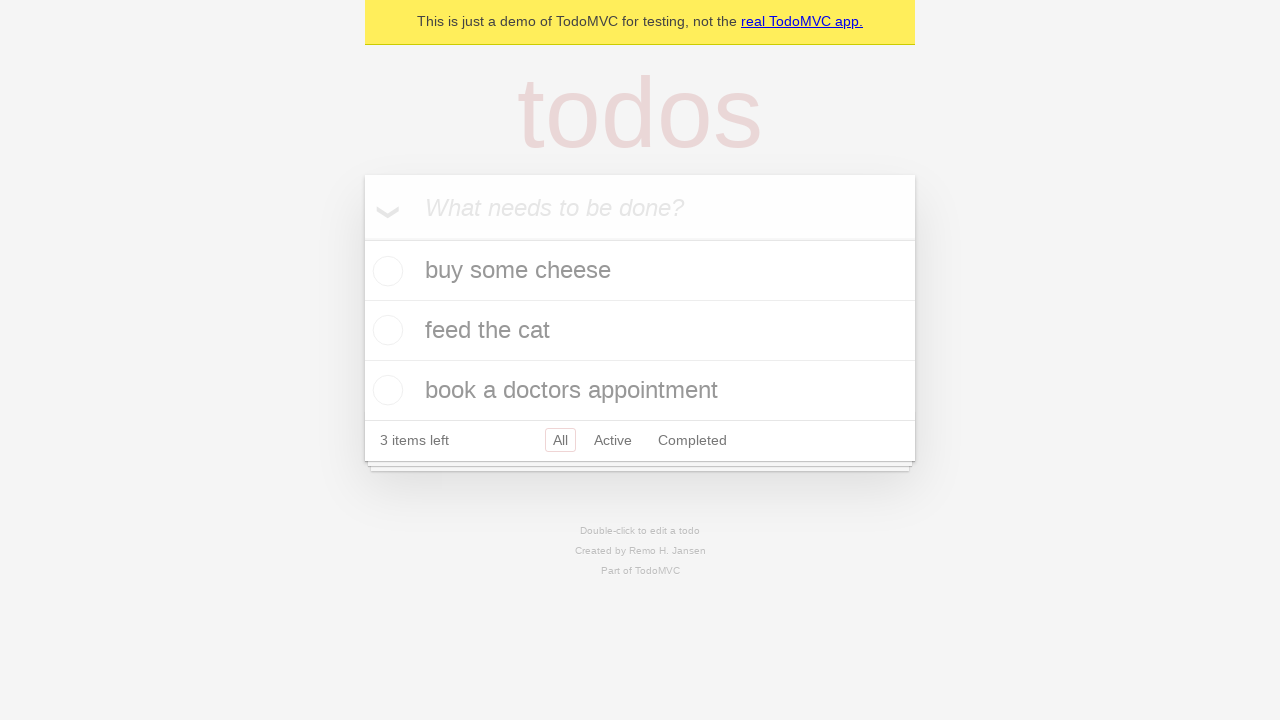

Waited for todo items to be rendered
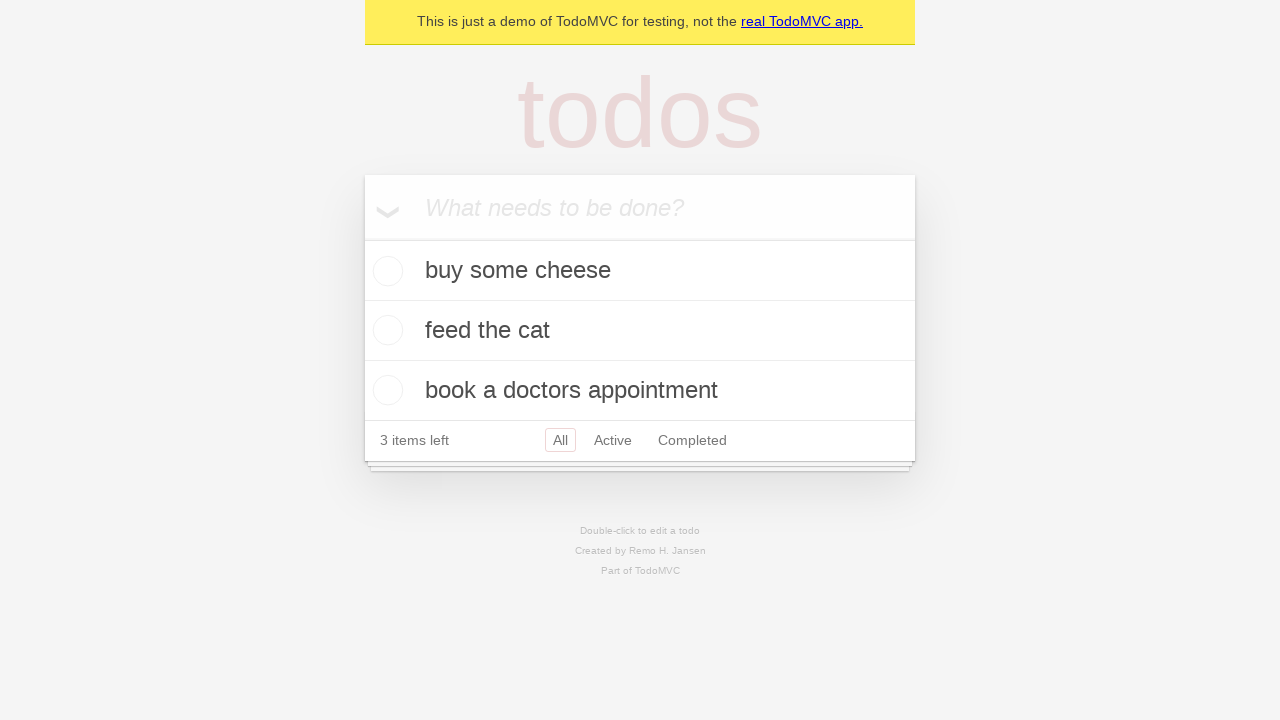

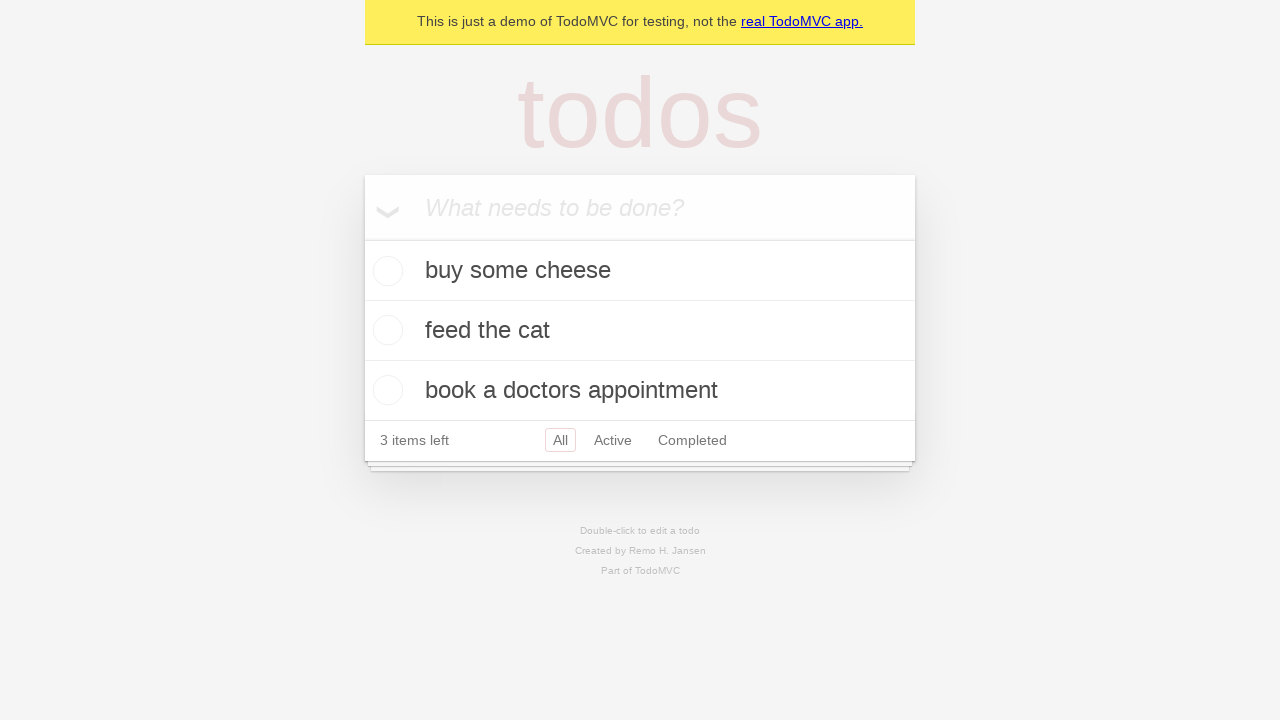